Tests registration form validation with mismatched password confirmation, verifying error message

Starting URL: https://alada.vn/tai-khoan/dang-ky.html

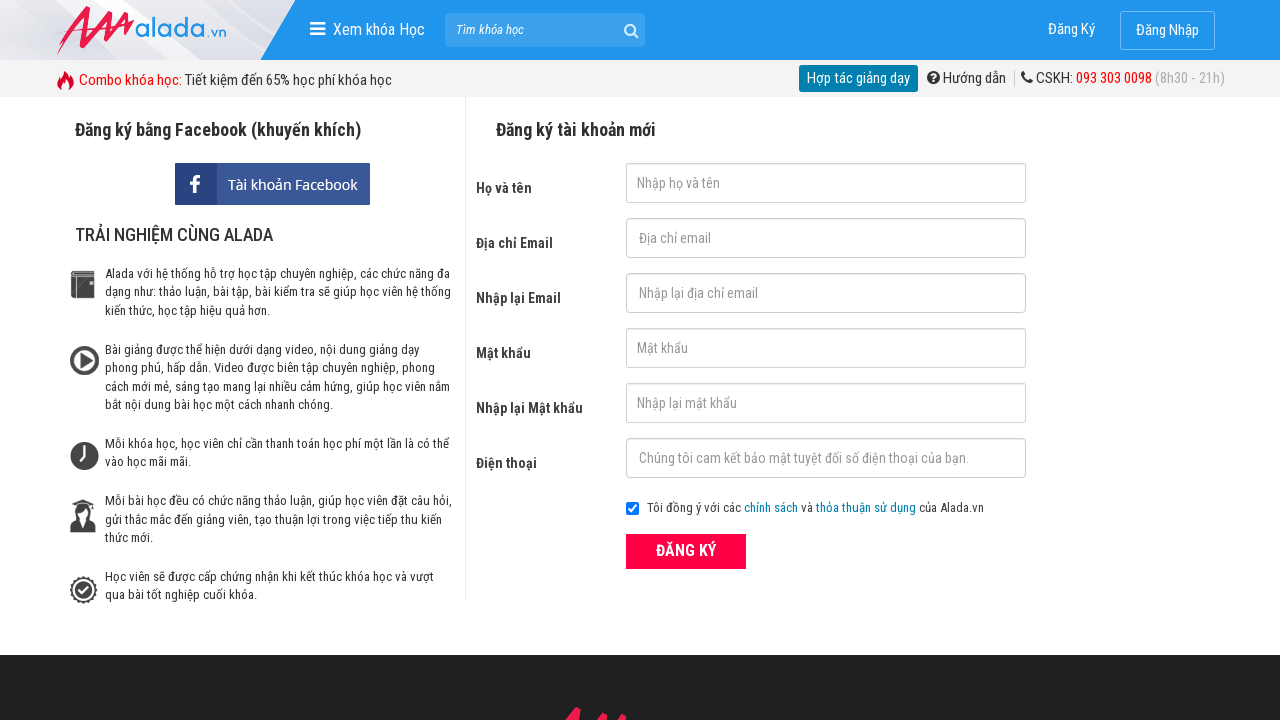

Filled first name field with 'Nhat' on #txtFirstname
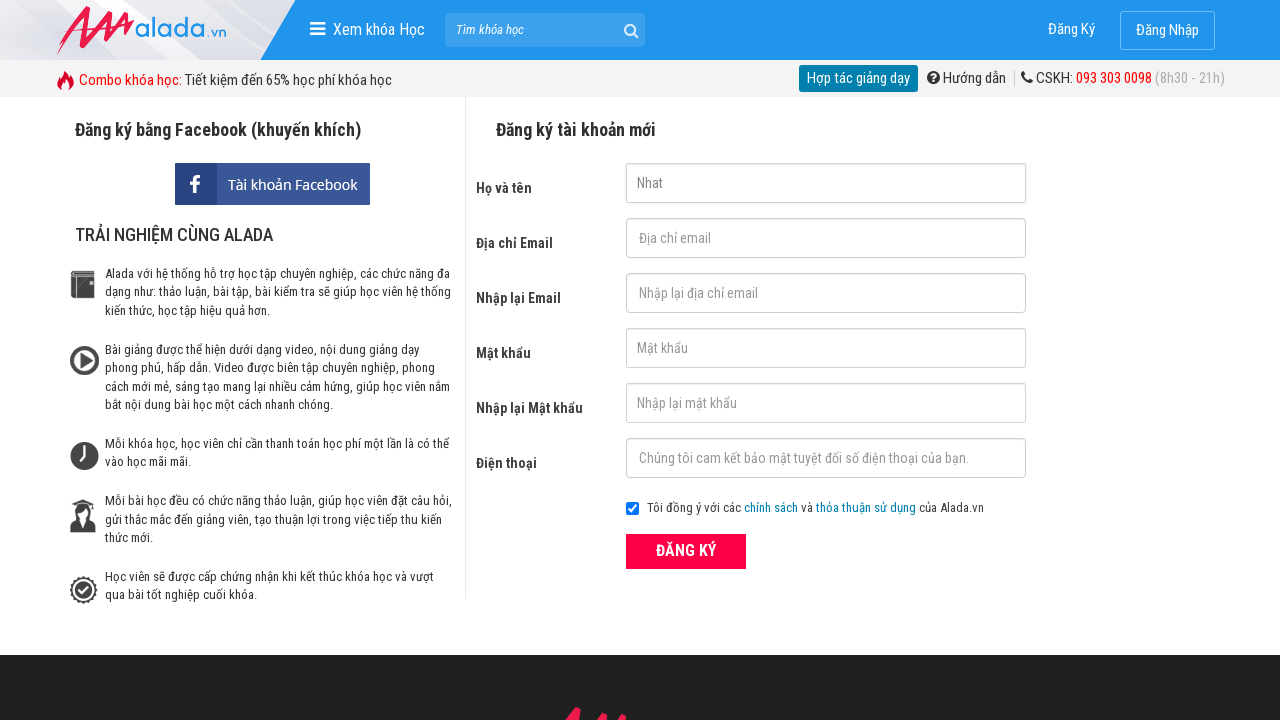

Filled email field with '123@gmail.com' on input[name='txtEmail']
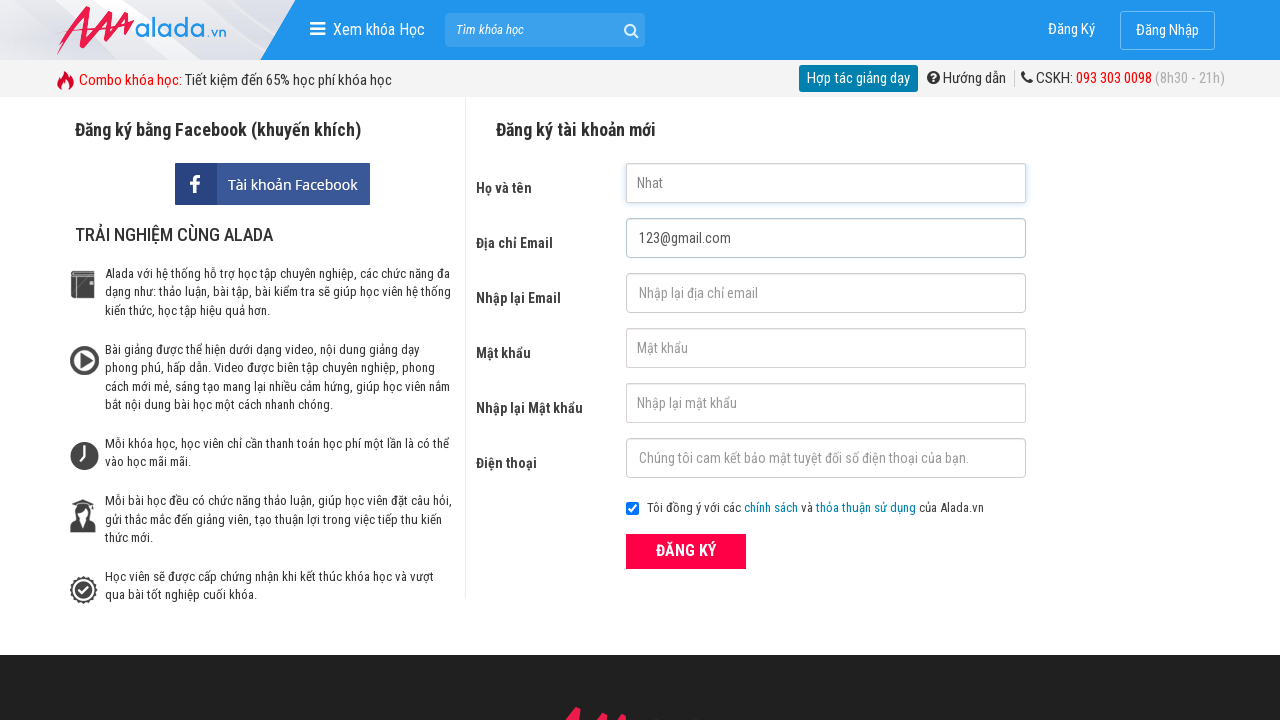

Filled confirm email field with '123@gmail.com' on #txtCEmail
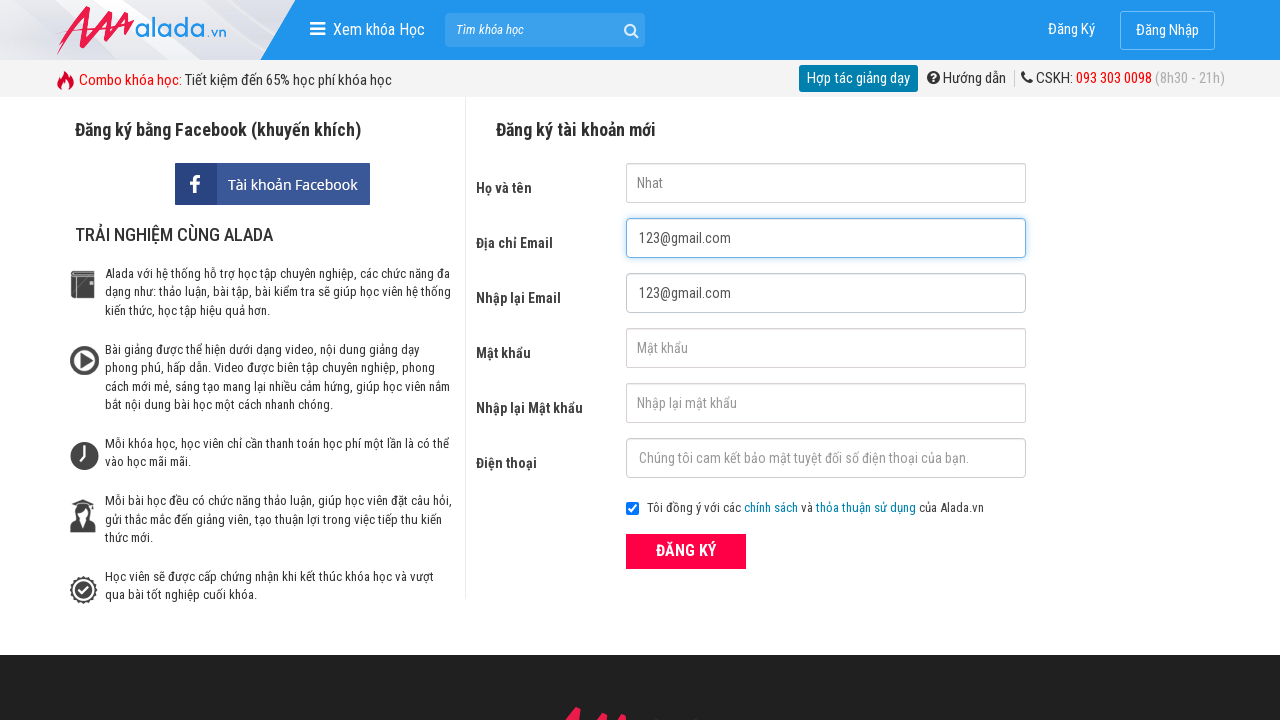

Filled password field with '123456' on #txtPassword
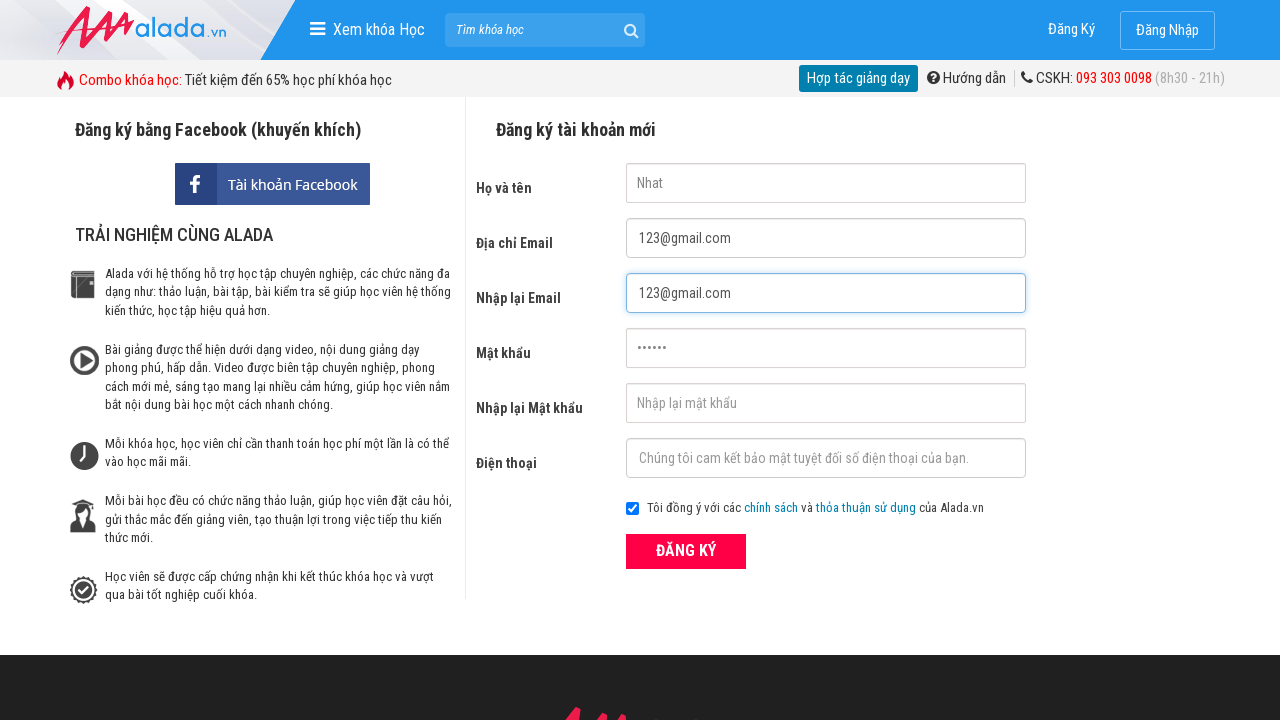

Filled confirm password field with '123459' (mismatched password) on #txtCPassword
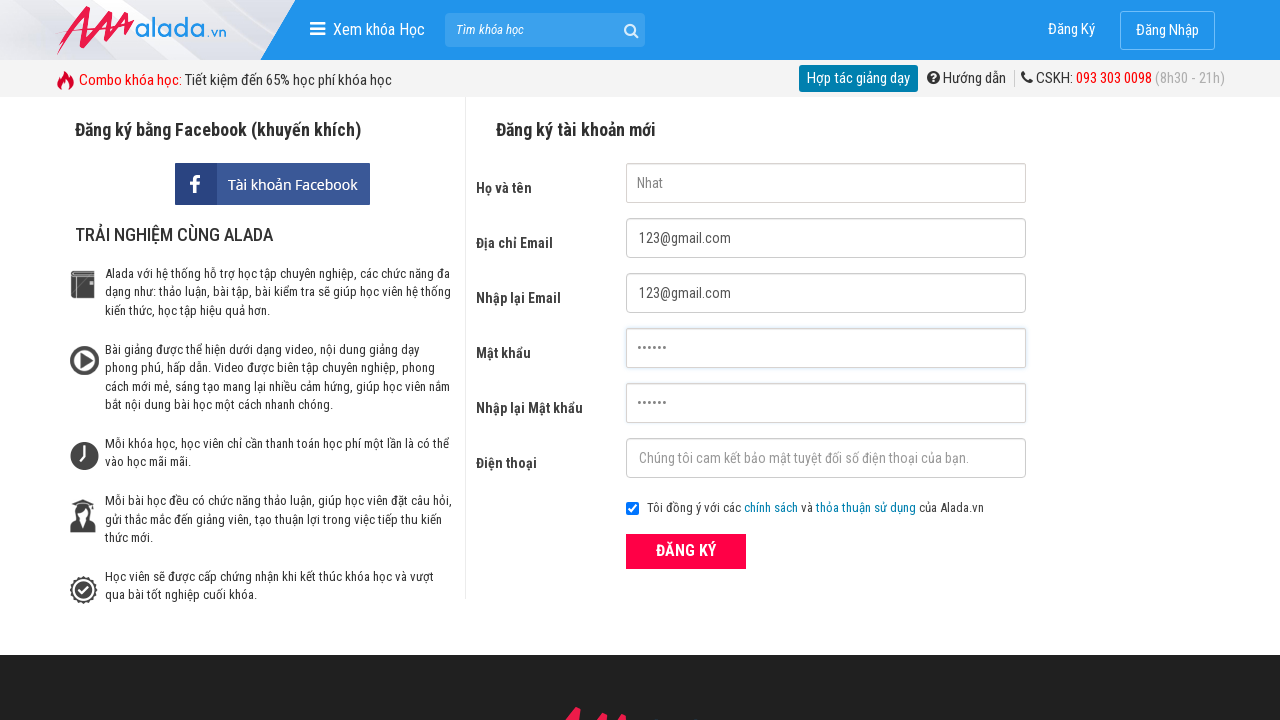

Filled phone field with '0988123456' on #txtPhone
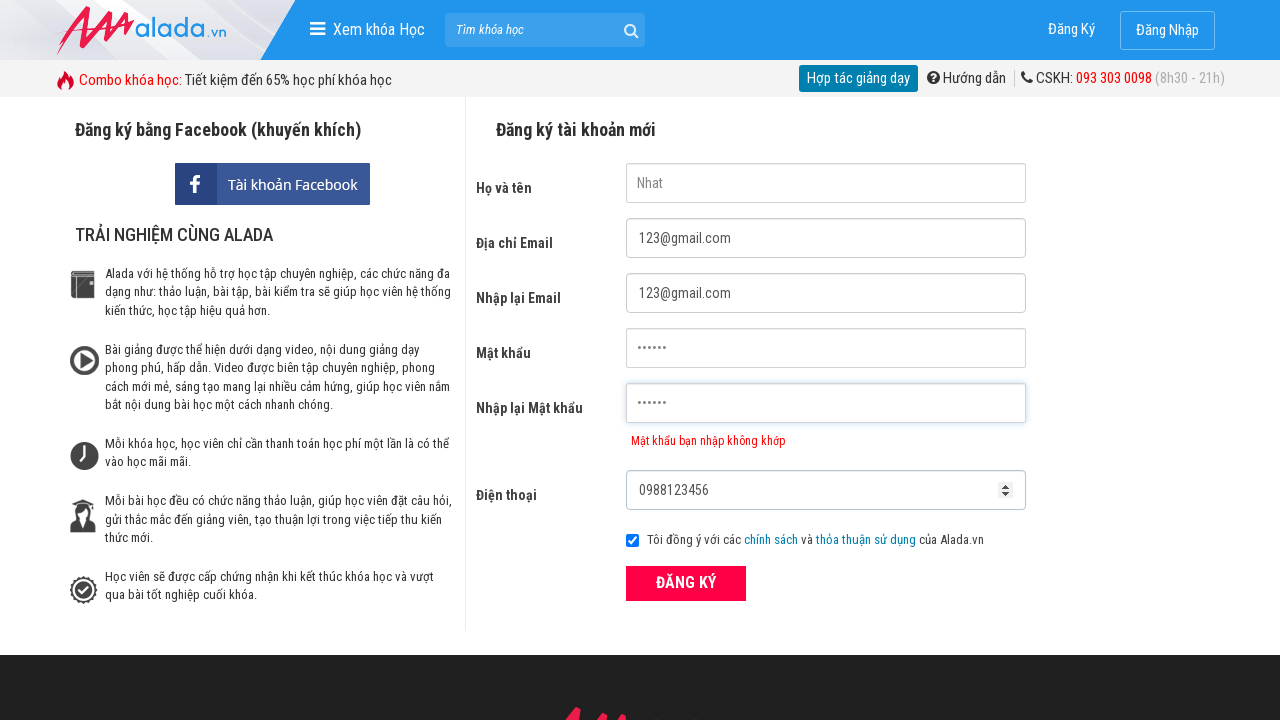

Clicked register button to submit form at (686, 583) on xpath=//form[@id='frmLogin']//button[text()='ĐĂNG KÝ']
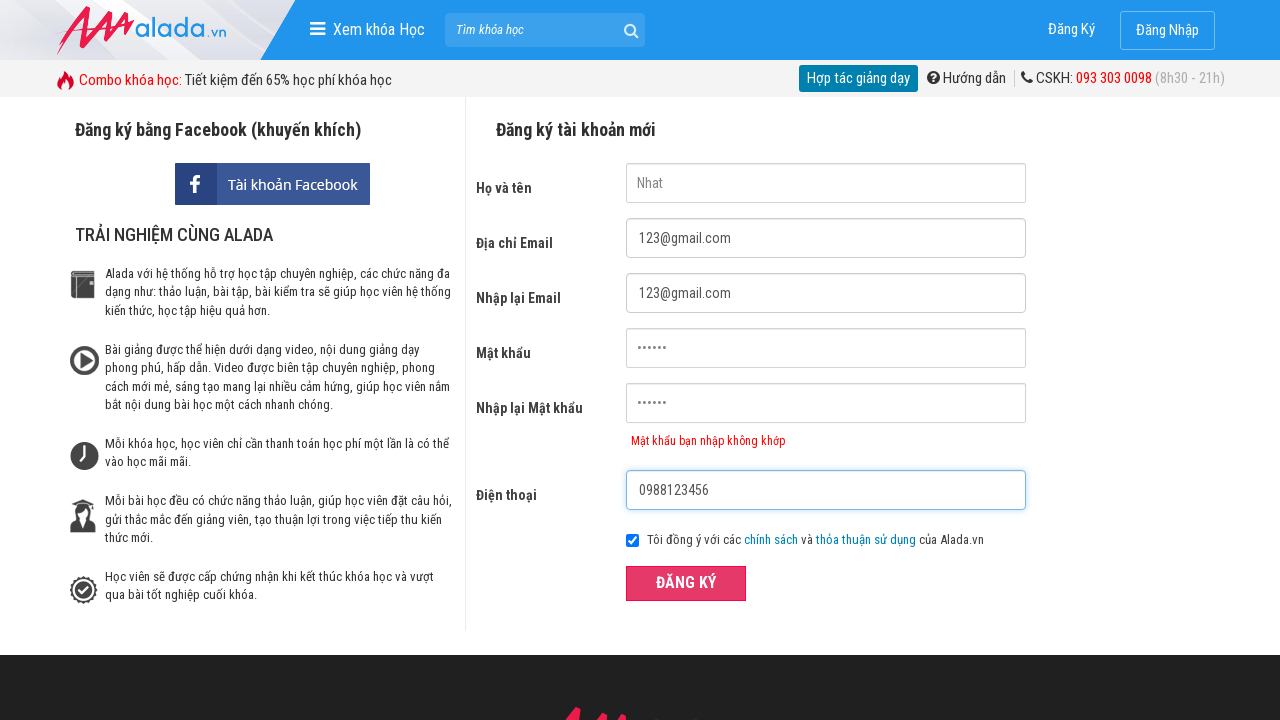

Verified password mismatch error message displayed
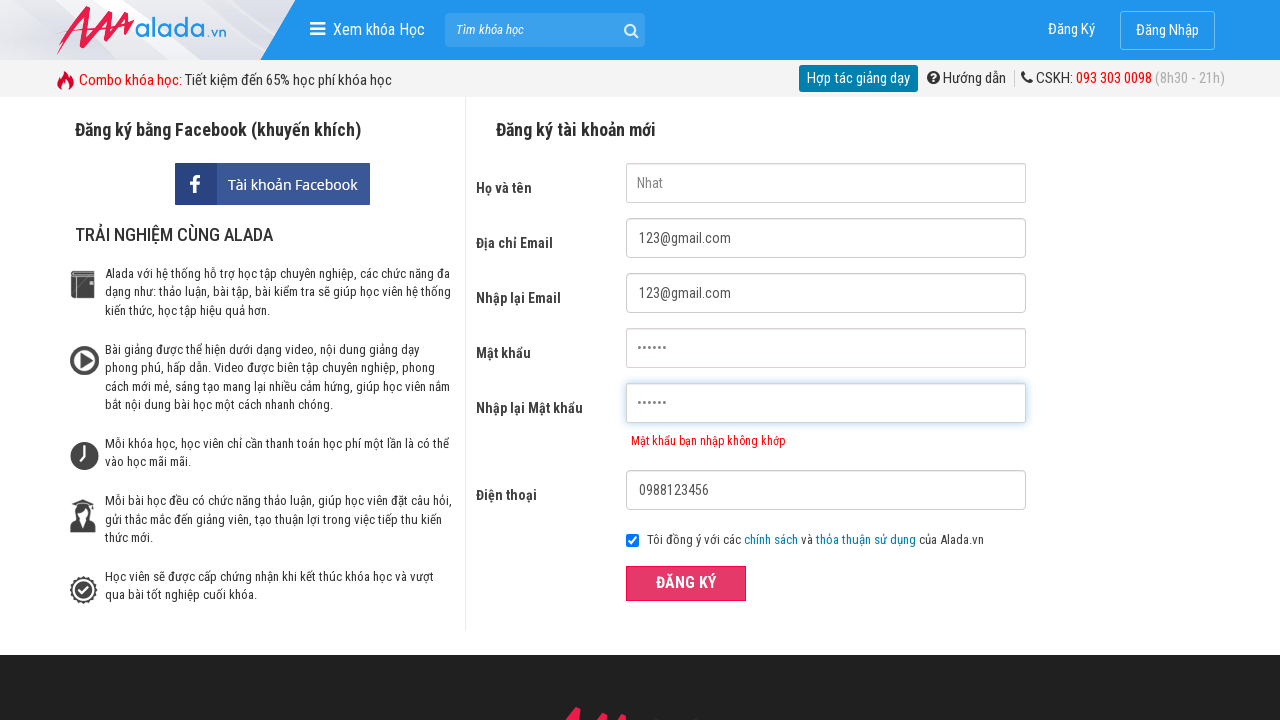

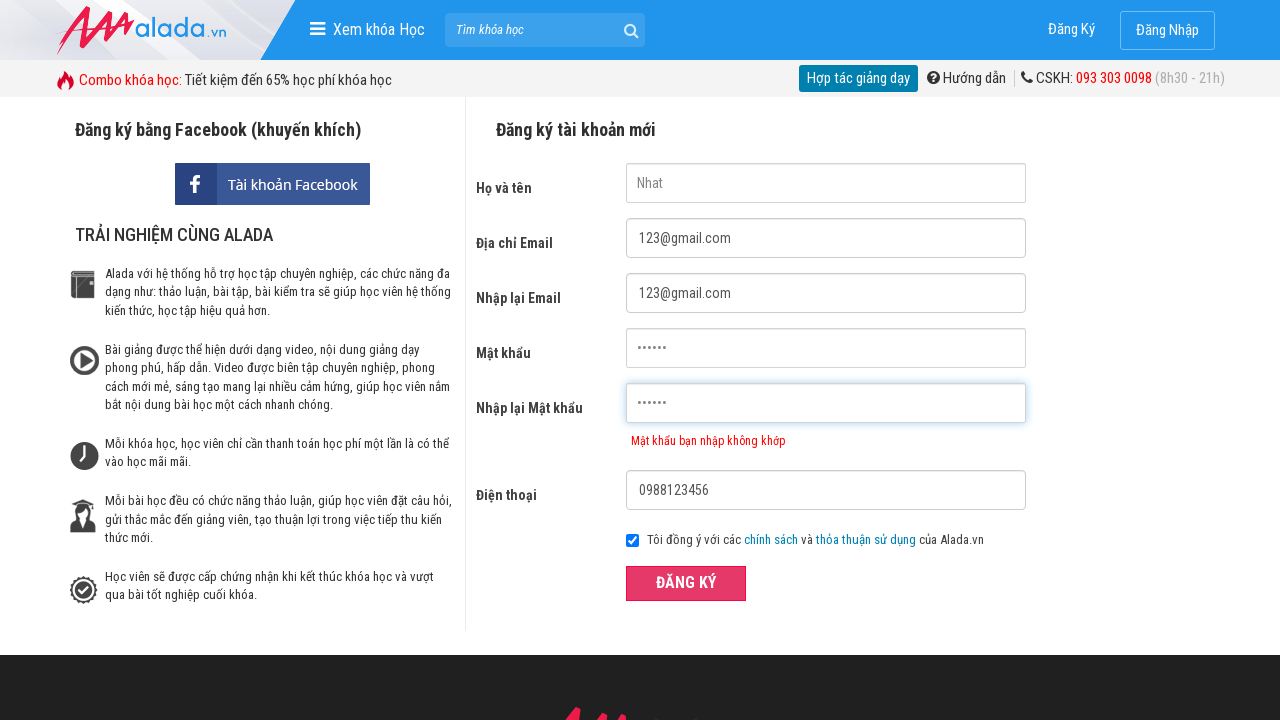